Tests that the "Clear completed" button displays correct text when items are completed.

Starting URL: https://demo.playwright.dev/todomvc

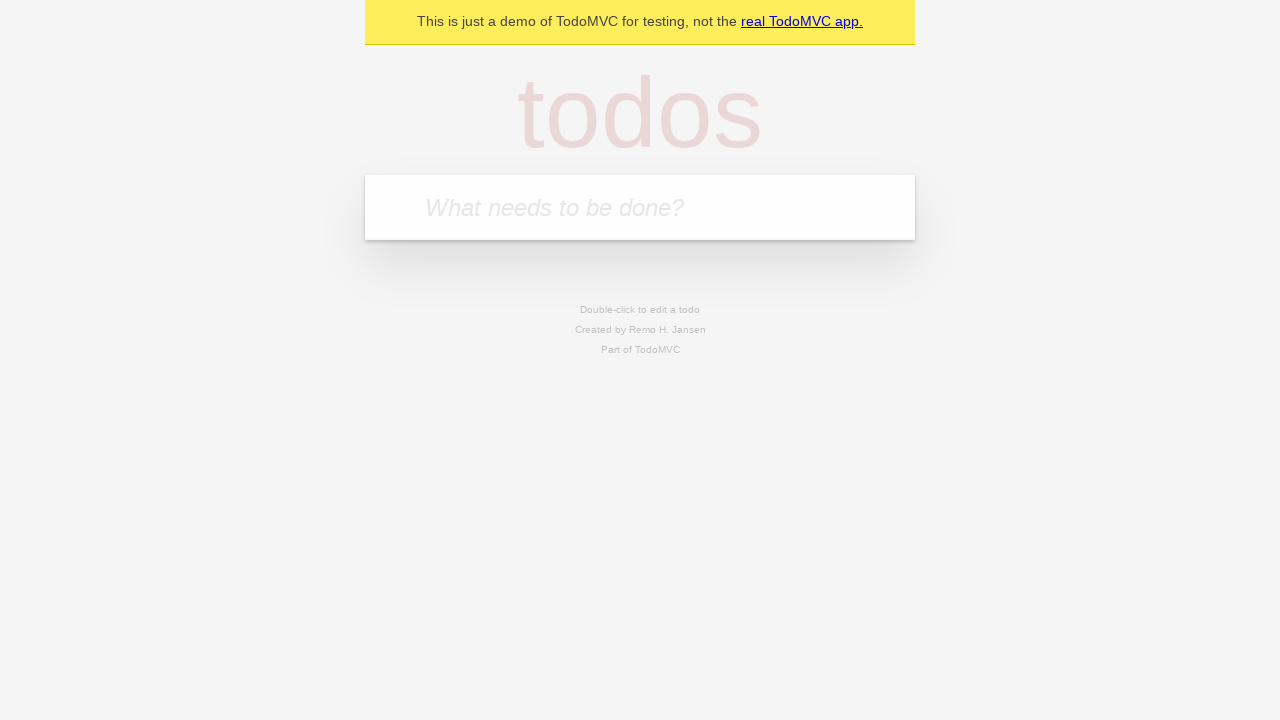

Filled todo input with 'buy some cheese' on internal:attr=[placeholder="What needs to be done?"i]
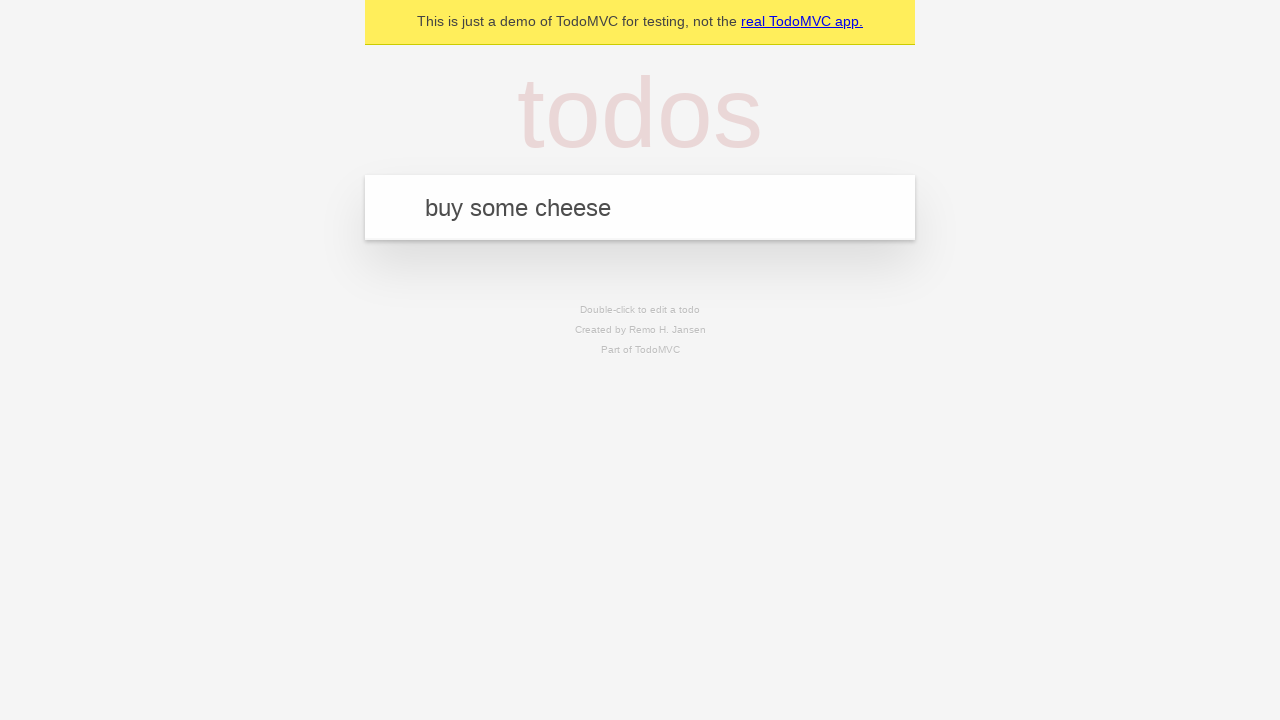

Pressed Enter to add first todo on internal:attr=[placeholder="What needs to be done?"i]
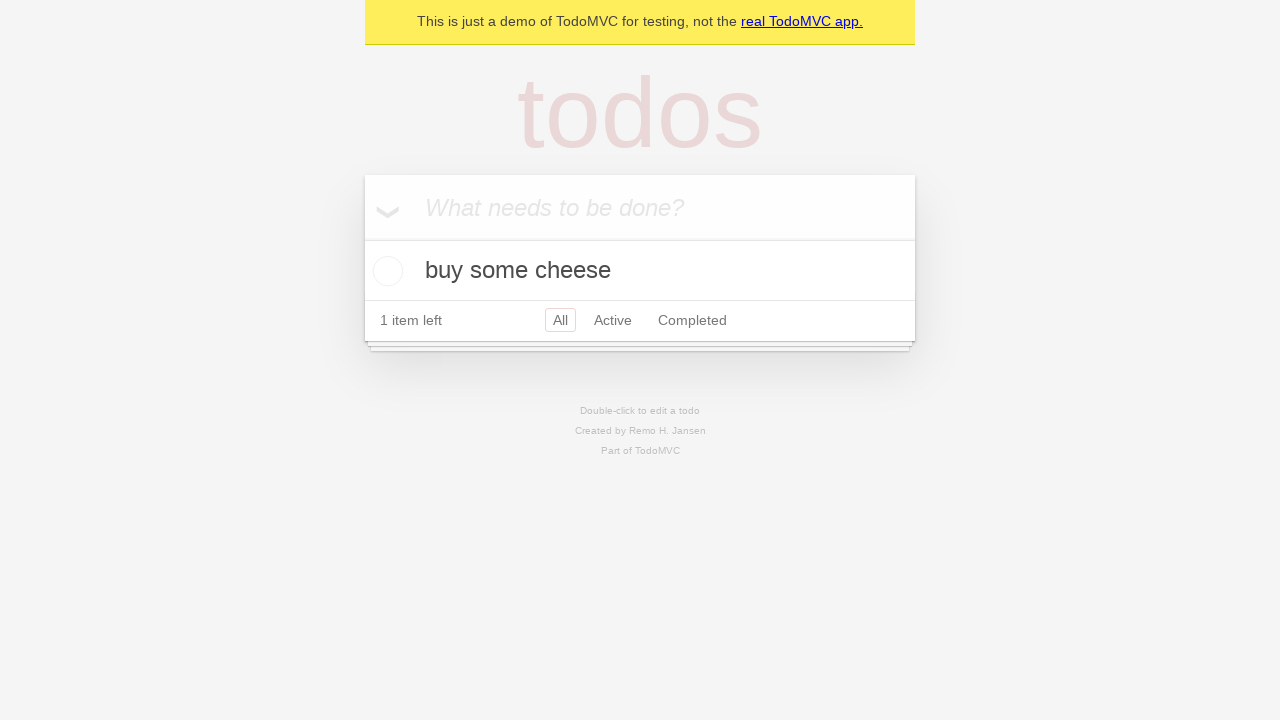

Filled todo input with 'feed the cat' on internal:attr=[placeholder="What needs to be done?"i]
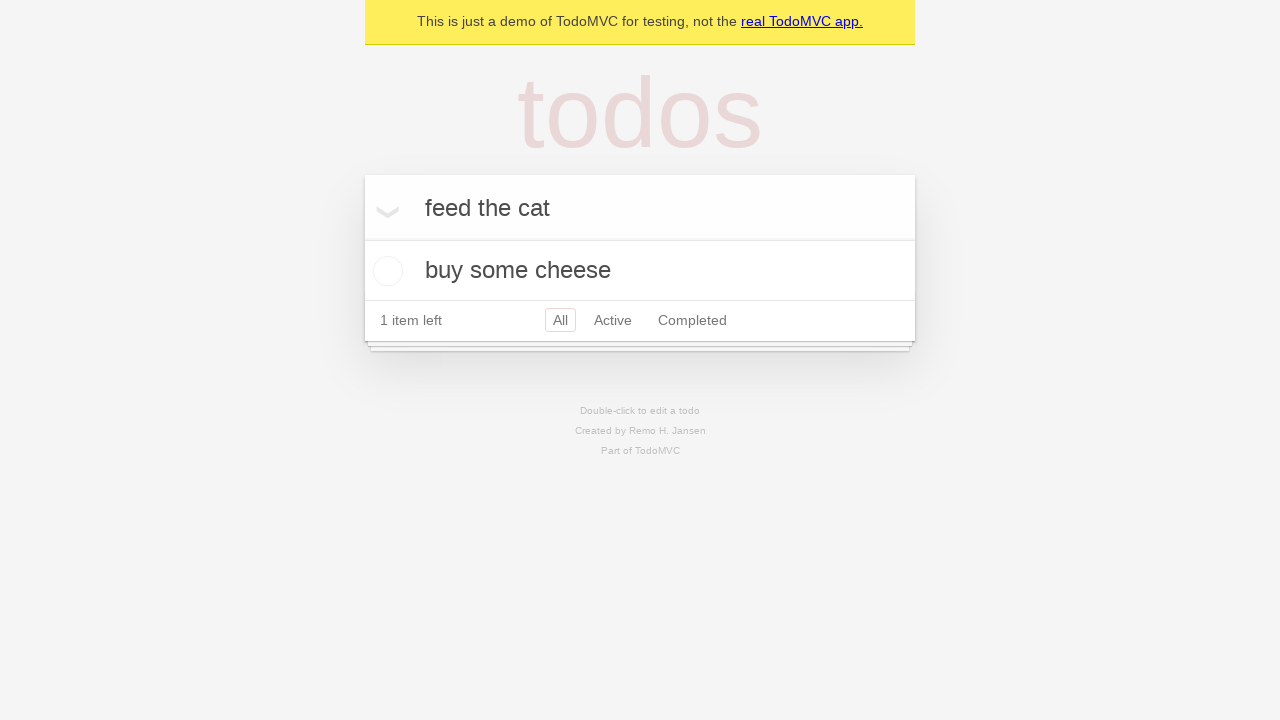

Pressed Enter to add second todo on internal:attr=[placeholder="What needs to be done?"i]
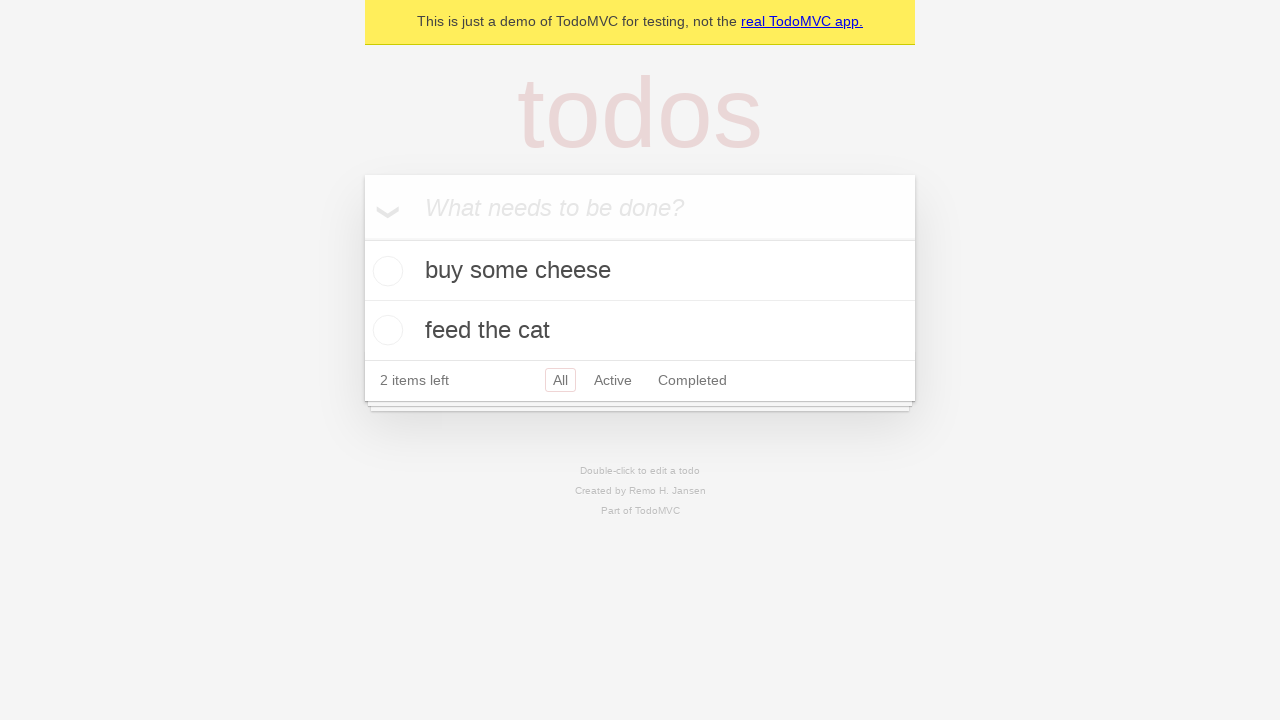

Filled todo input with 'book a doctors appointment' on internal:attr=[placeholder="What needs to be done?"i]
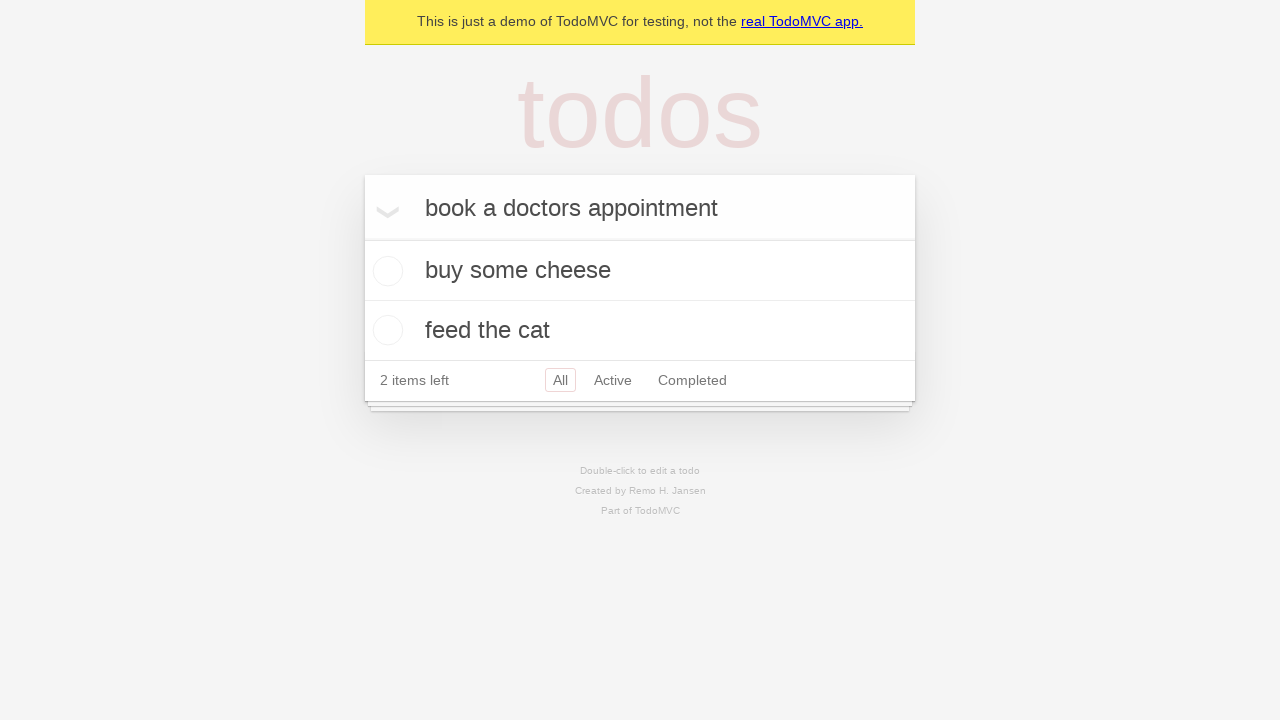

Pressed Enter to add third todo on internal:attr=[placeholder="What needs to be done?"i]
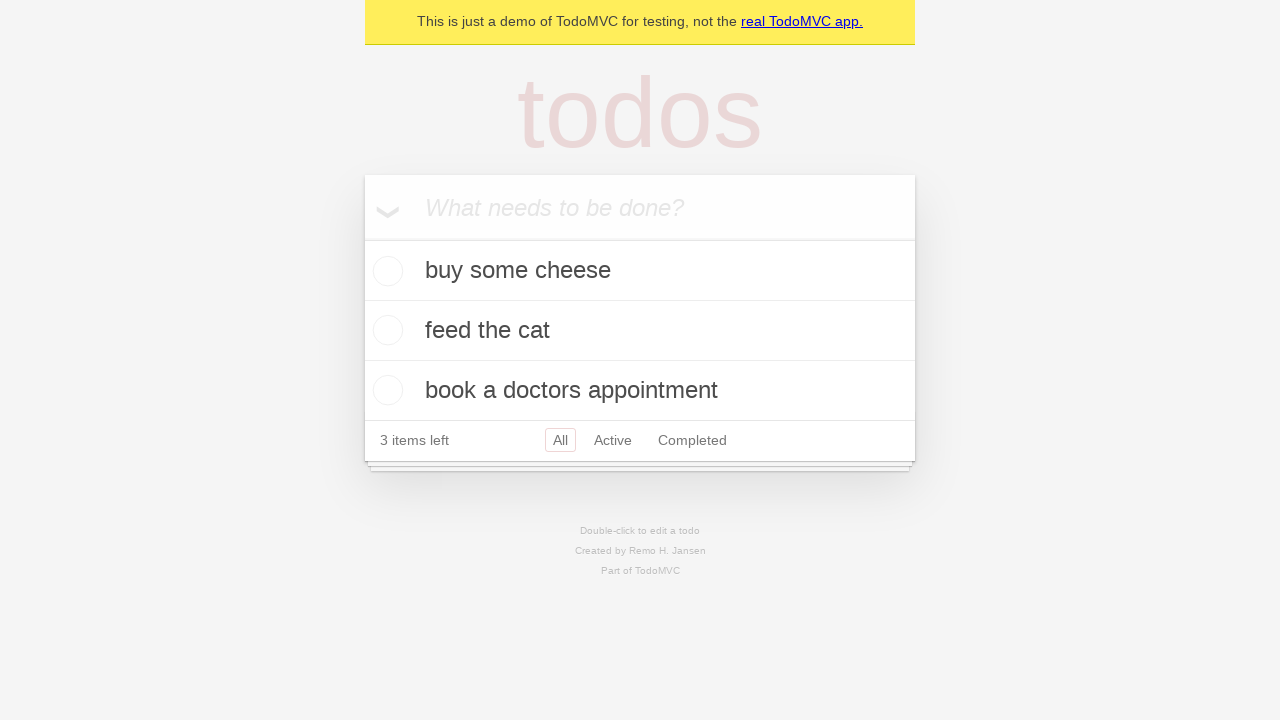

Checked the first todo item as completed at (385, 271) on .todo-list li .toggle >> nth=0
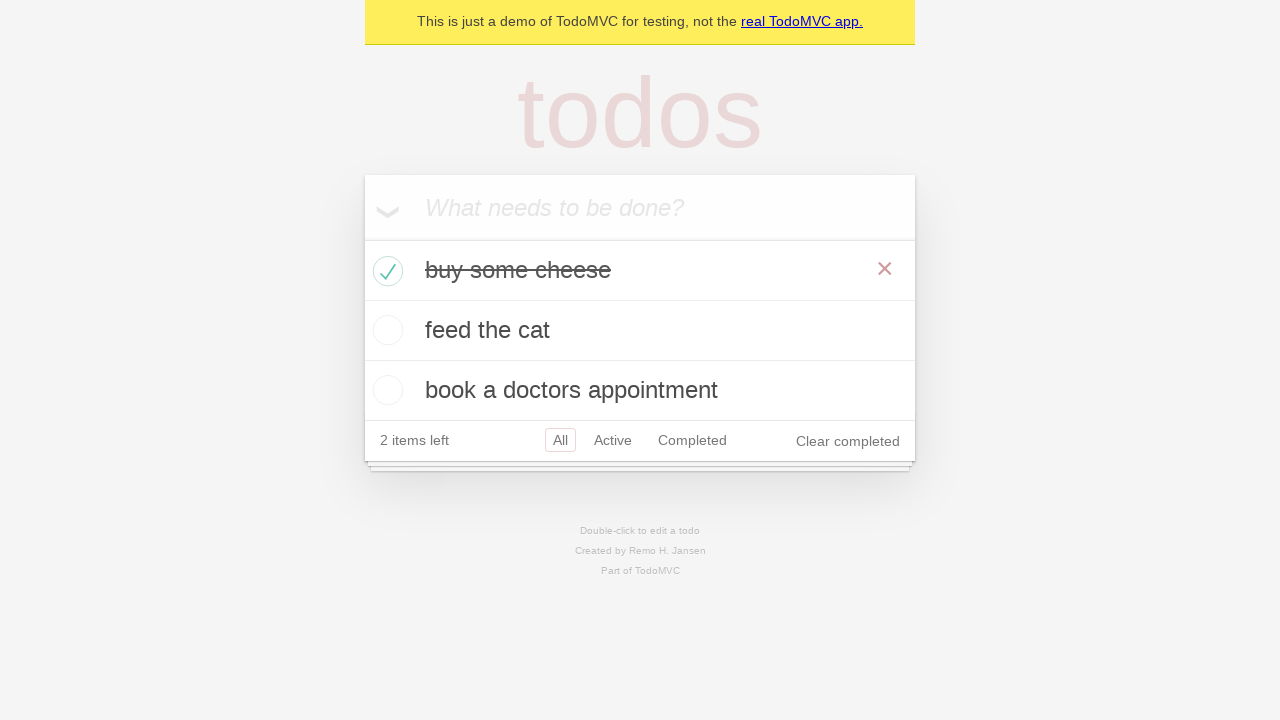

Verified that 'Clear completed' button is visible
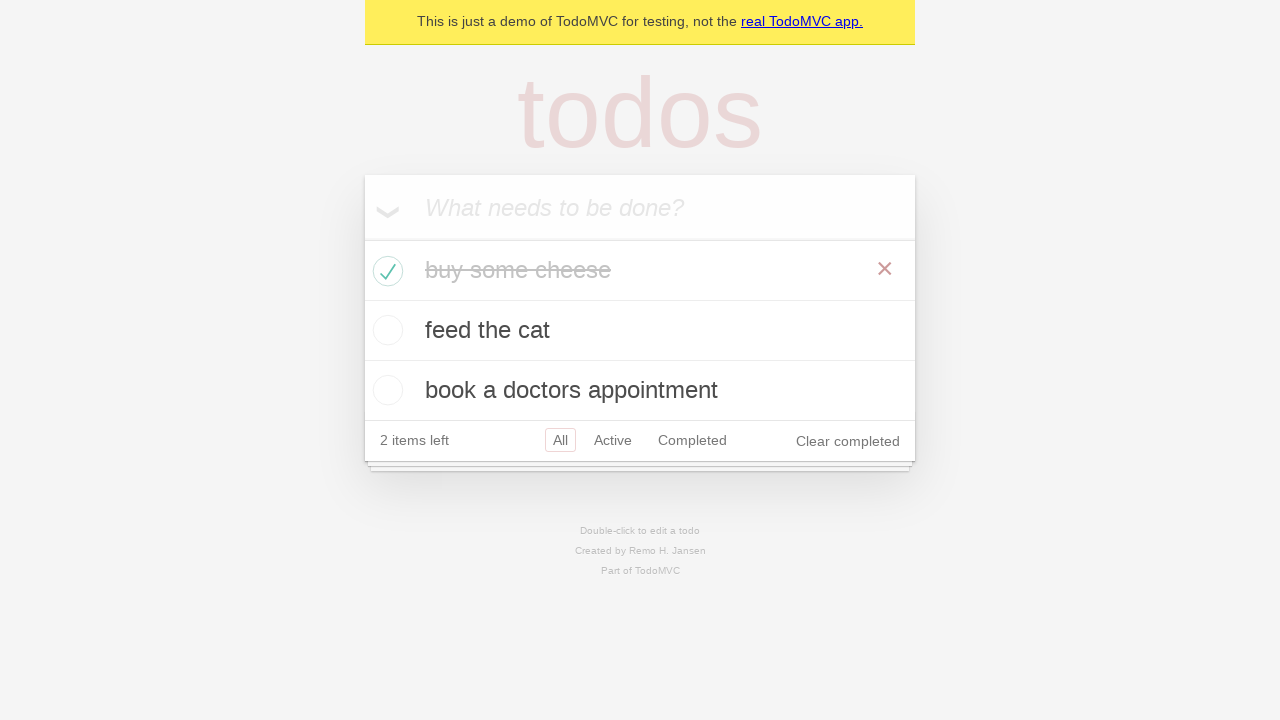

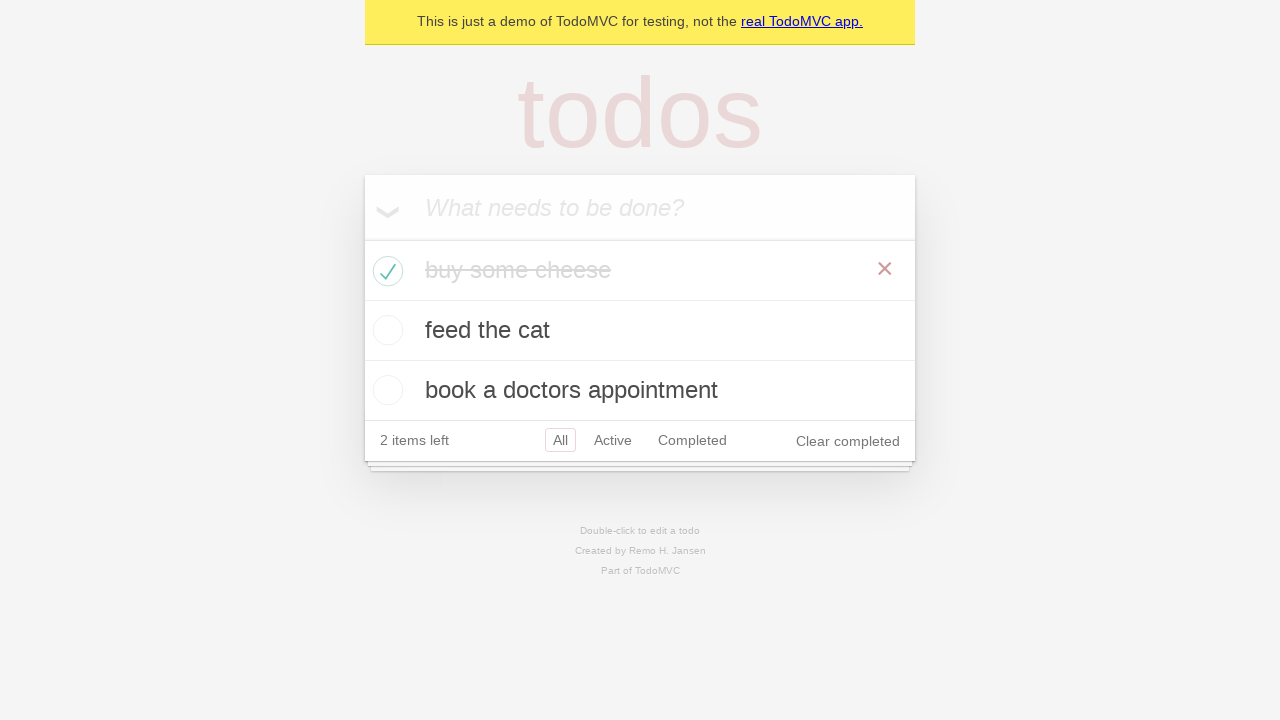